Tests dropdown selection functionality using different selection methods (by index, visible text, and value) on a country dropdown

Starting URL: https://testautomationpractice.blogspot.com/

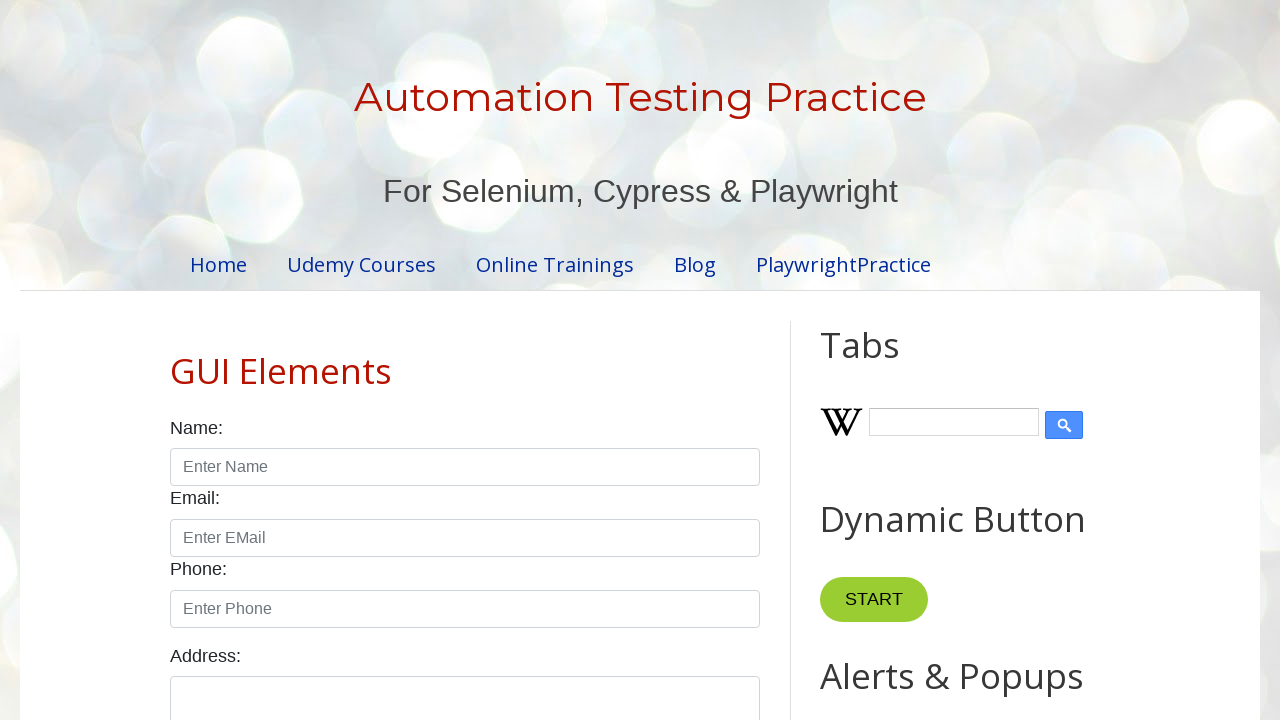

Navigated to test automation practice website
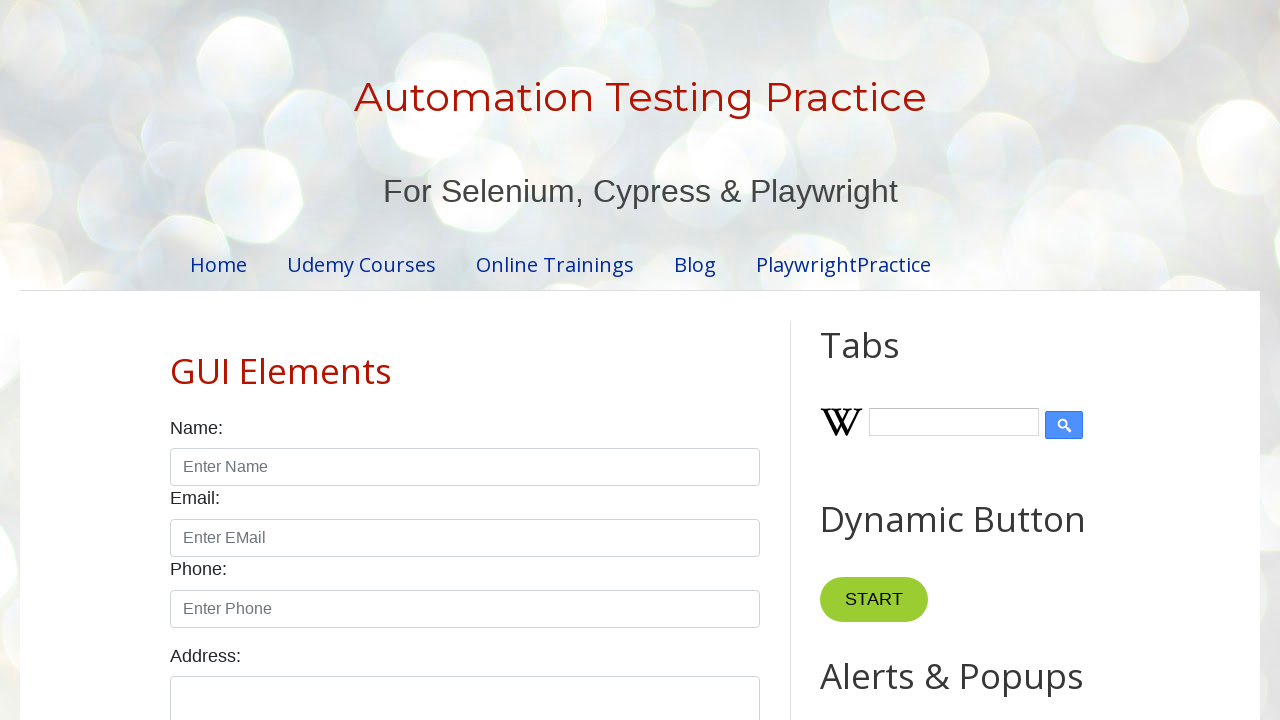

Selected country dropdown option by index 3 (4th option) on select#country
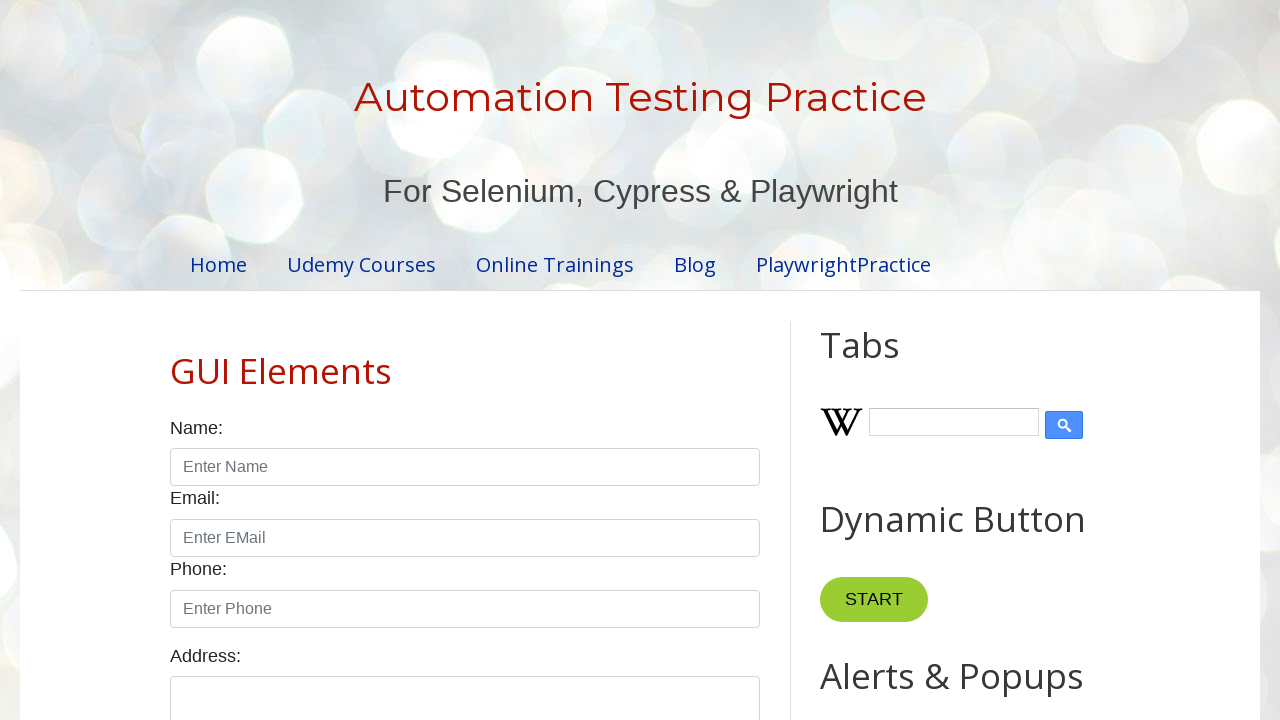

Waited 2000ms for dropdown selection to register
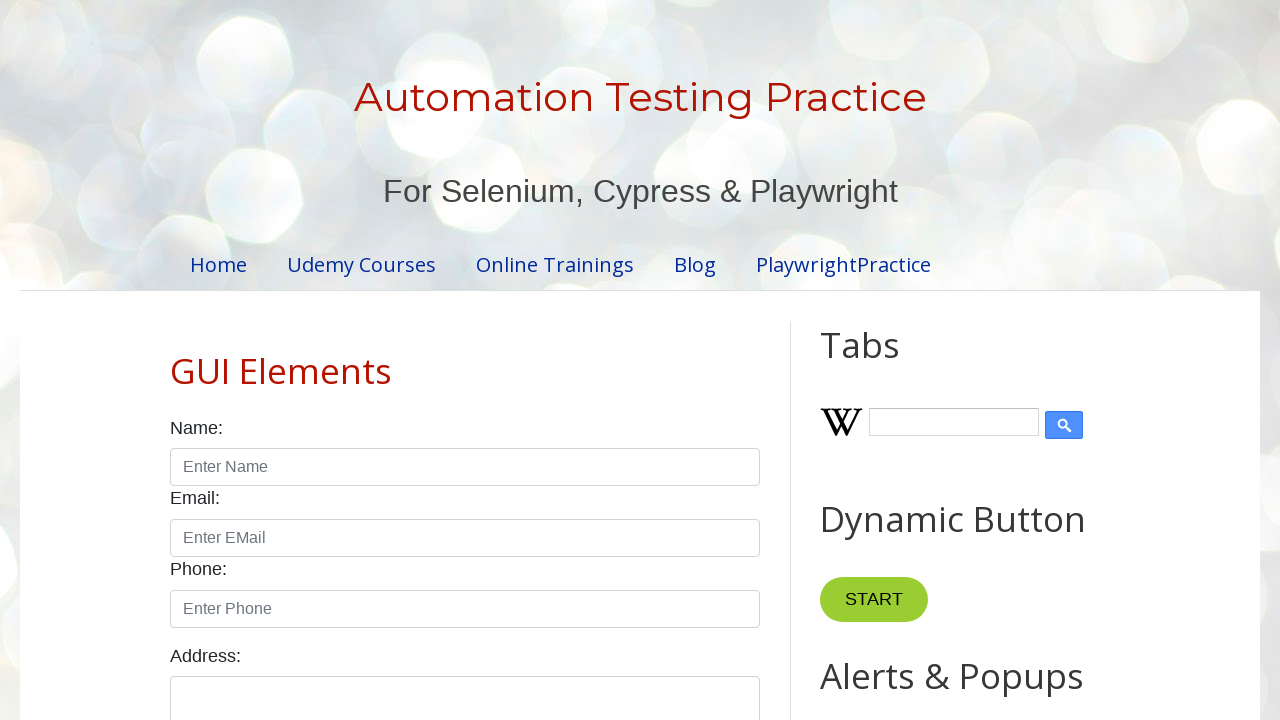

Selected 'France' from country dropdown by visible text on select#country
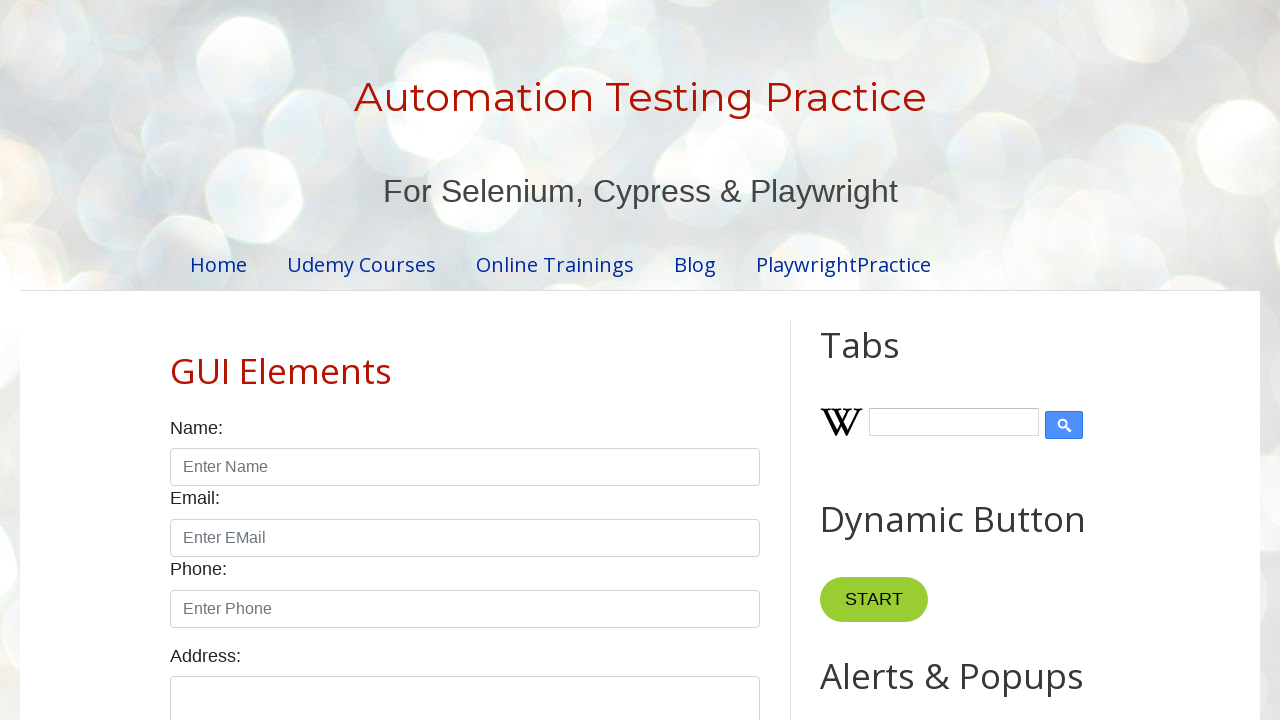

Waited 2000ms for France selection to register
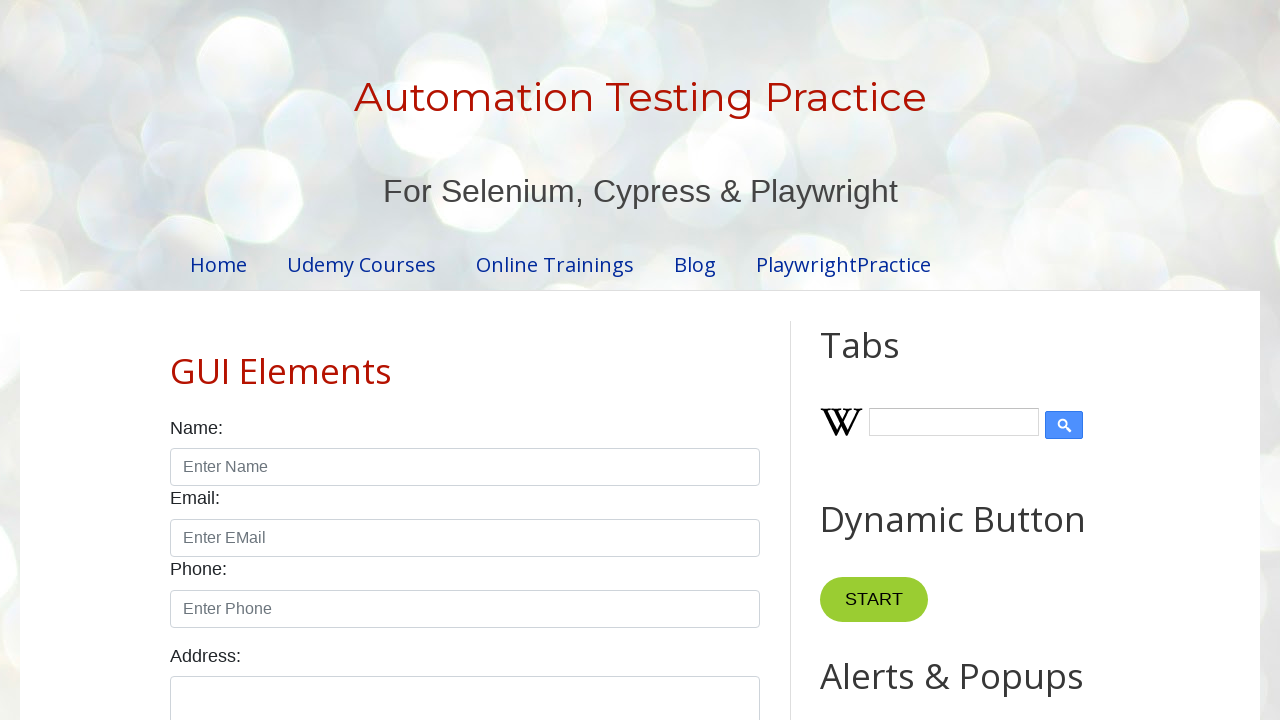

Selected 'australia' from country dropdown by value attribute on select#country
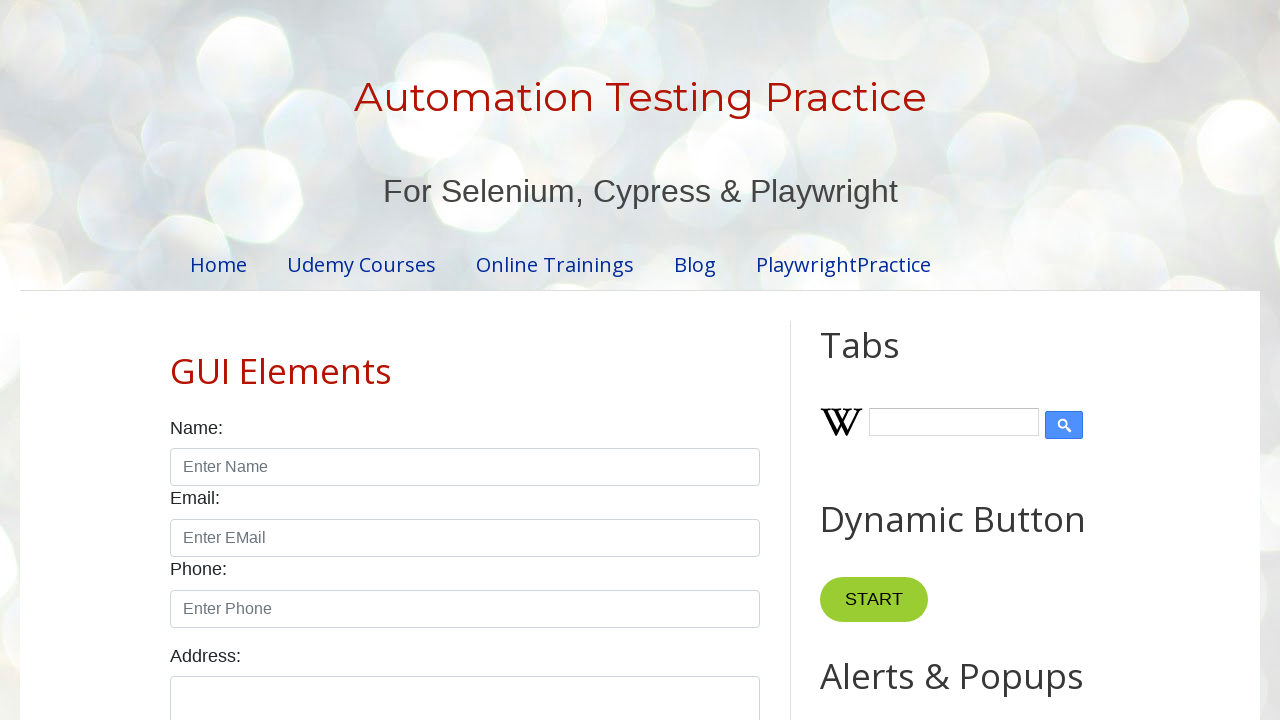

Waited 2000ms for Australia selection to register
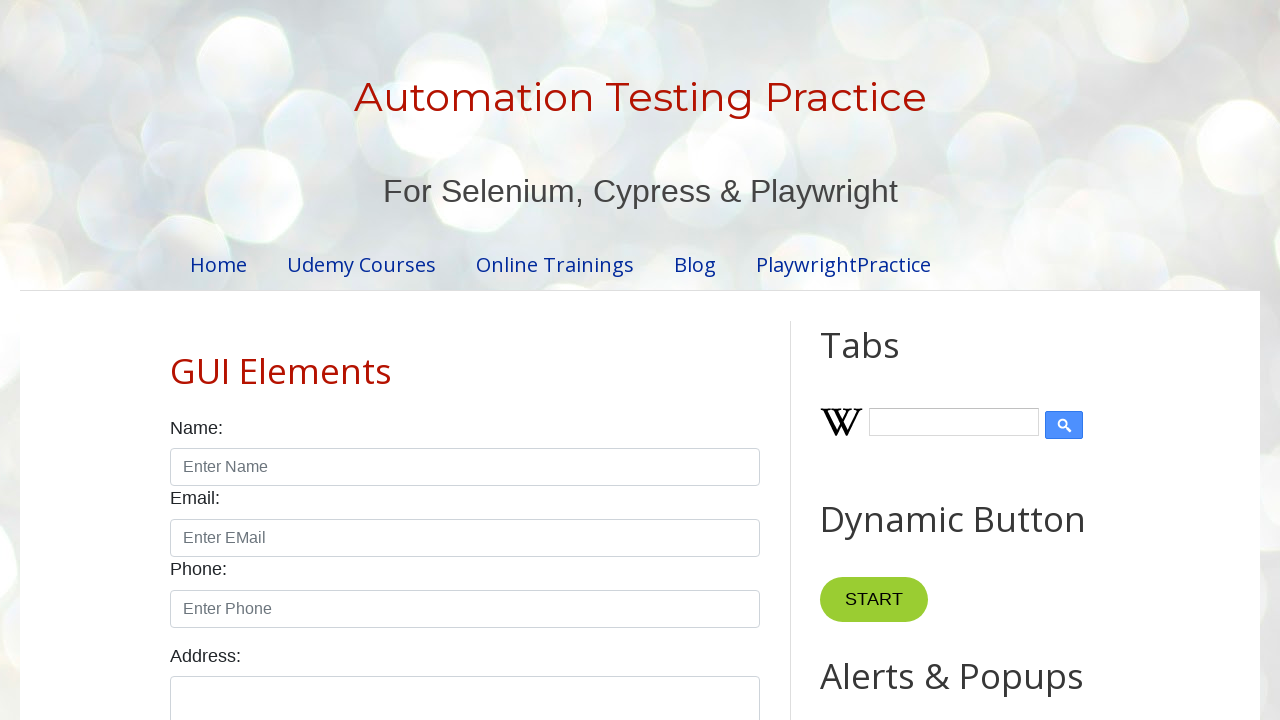

Retrieved all country dropdown options - total count: 10
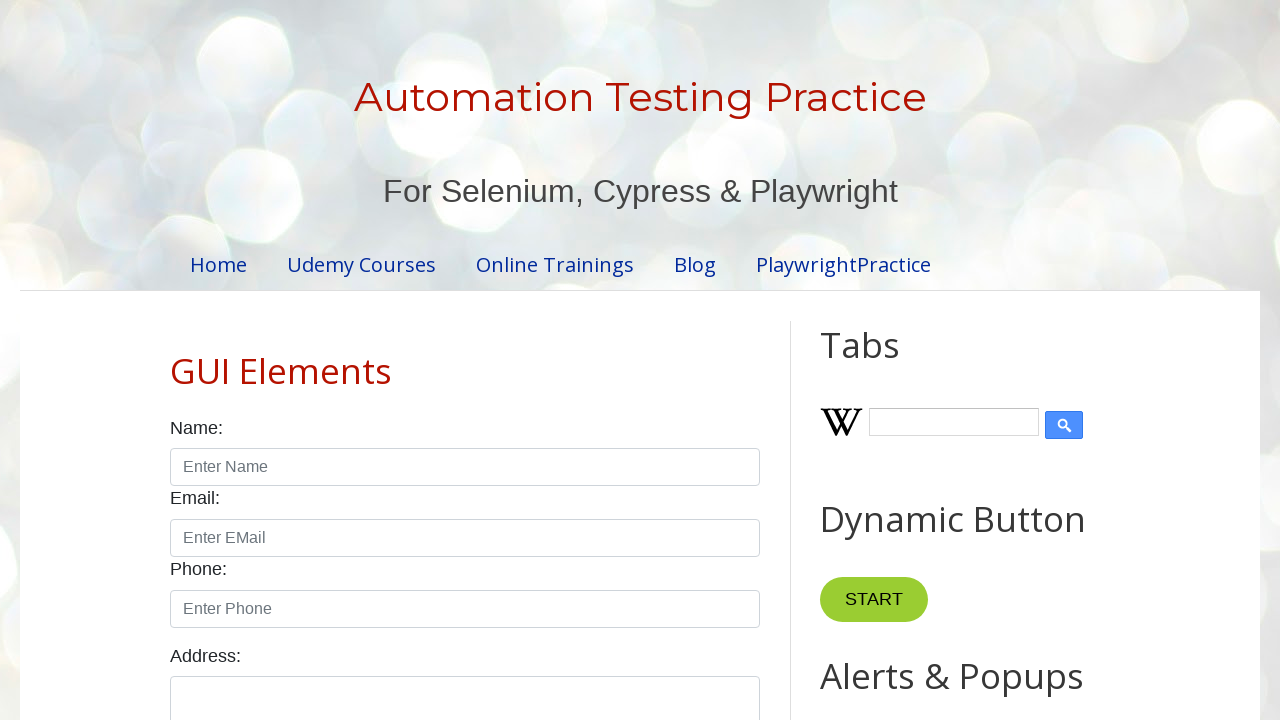

Retrieved option text: 
        United States
      
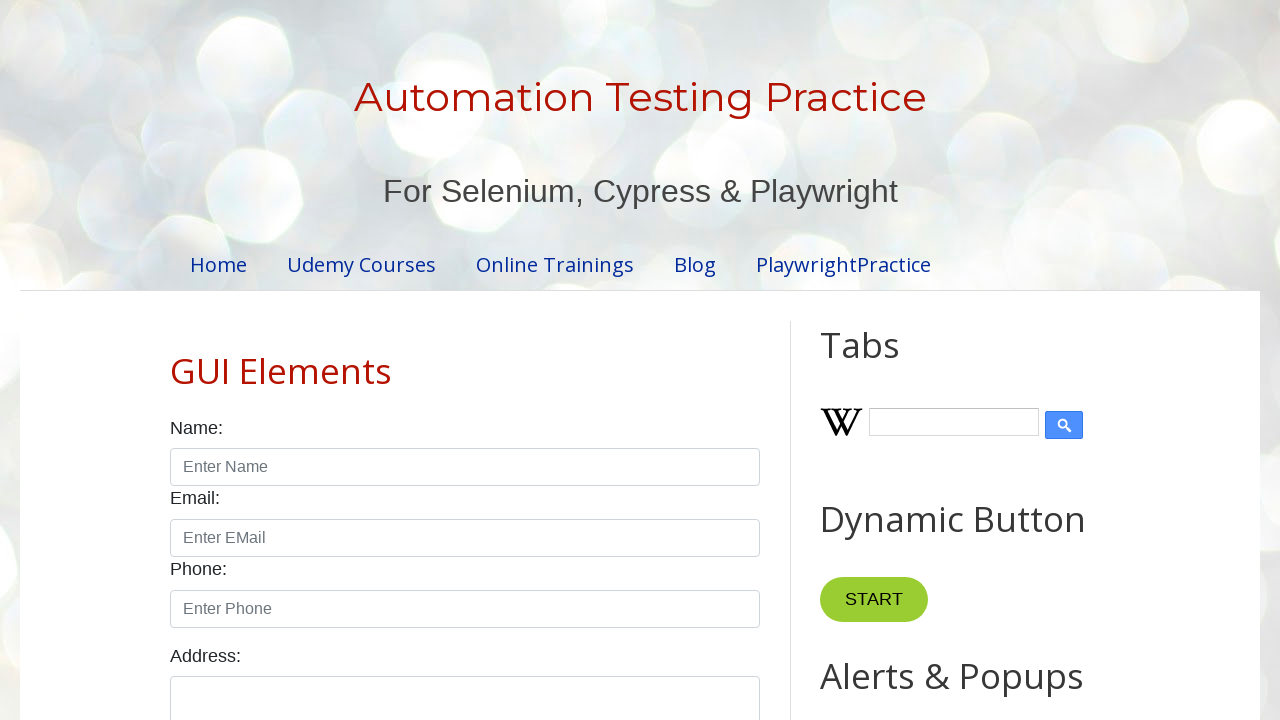

Retrieved option text: 
        Canada
      
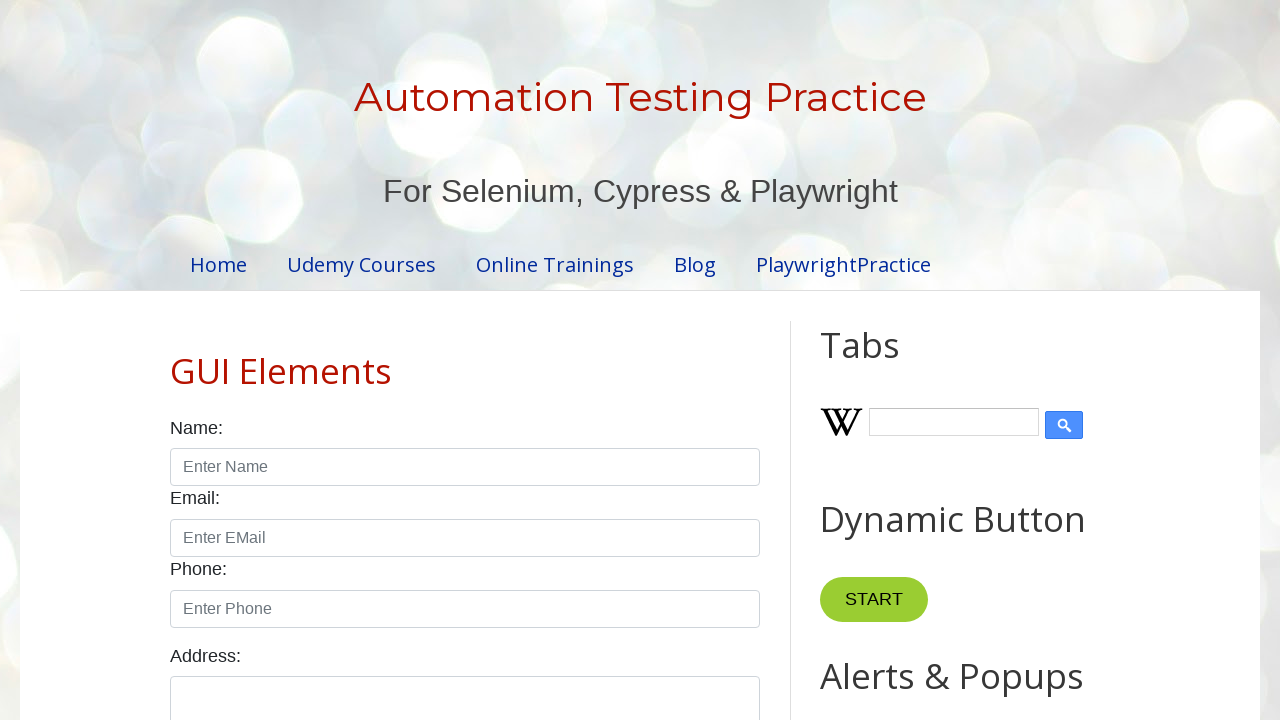

Retrieved option text: 
        United Kingdom
      
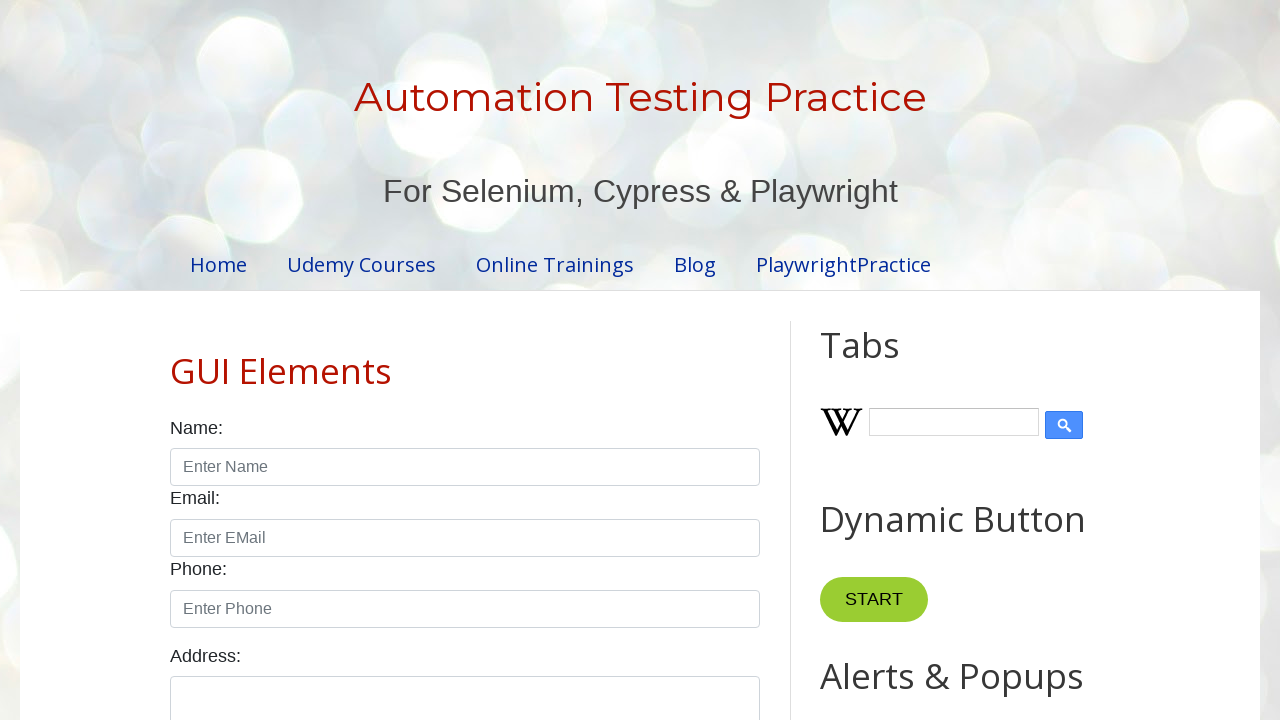

Retrieved option text: 
        Germany
      
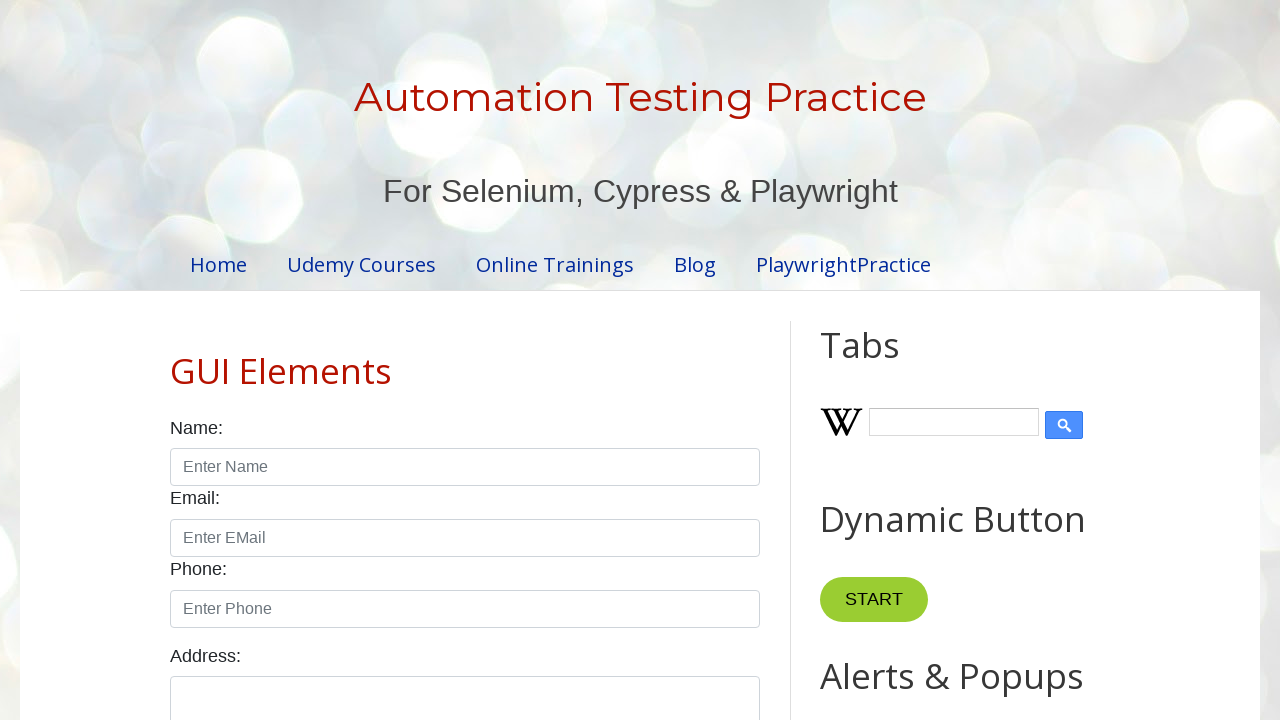

Retrieved option text: 
        France
      
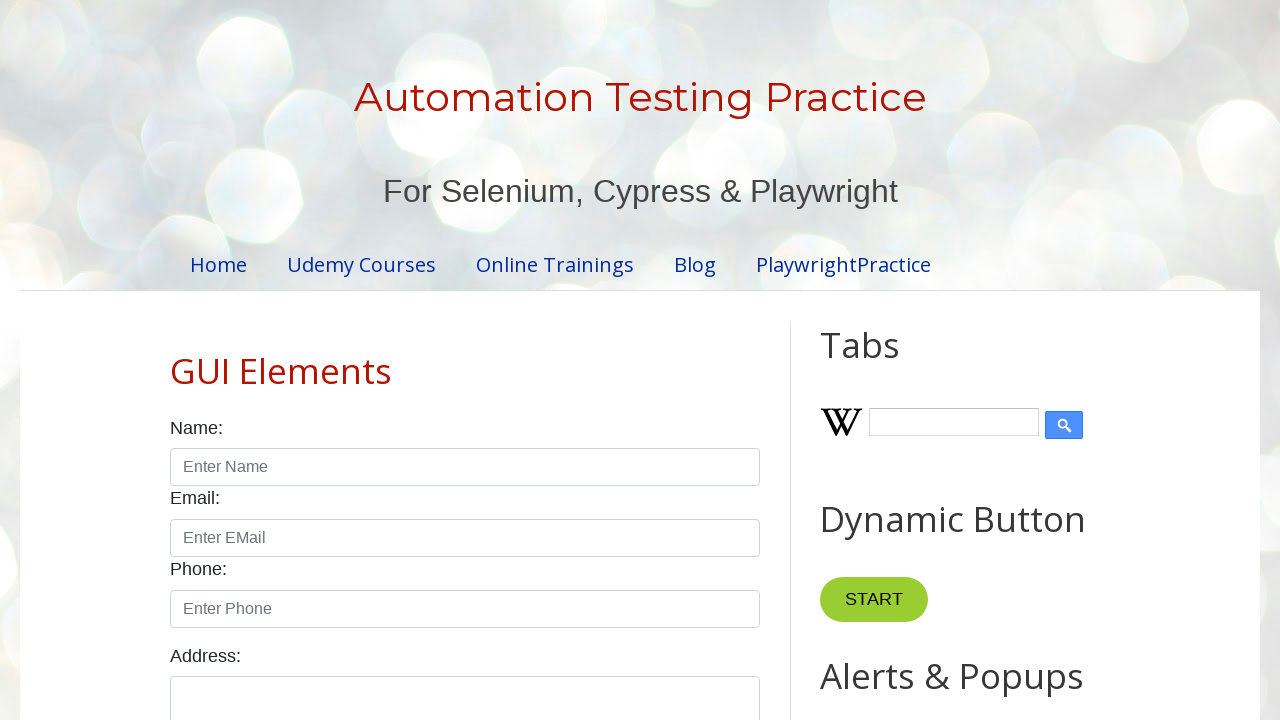

Retrieved option text: 
        Australia
      
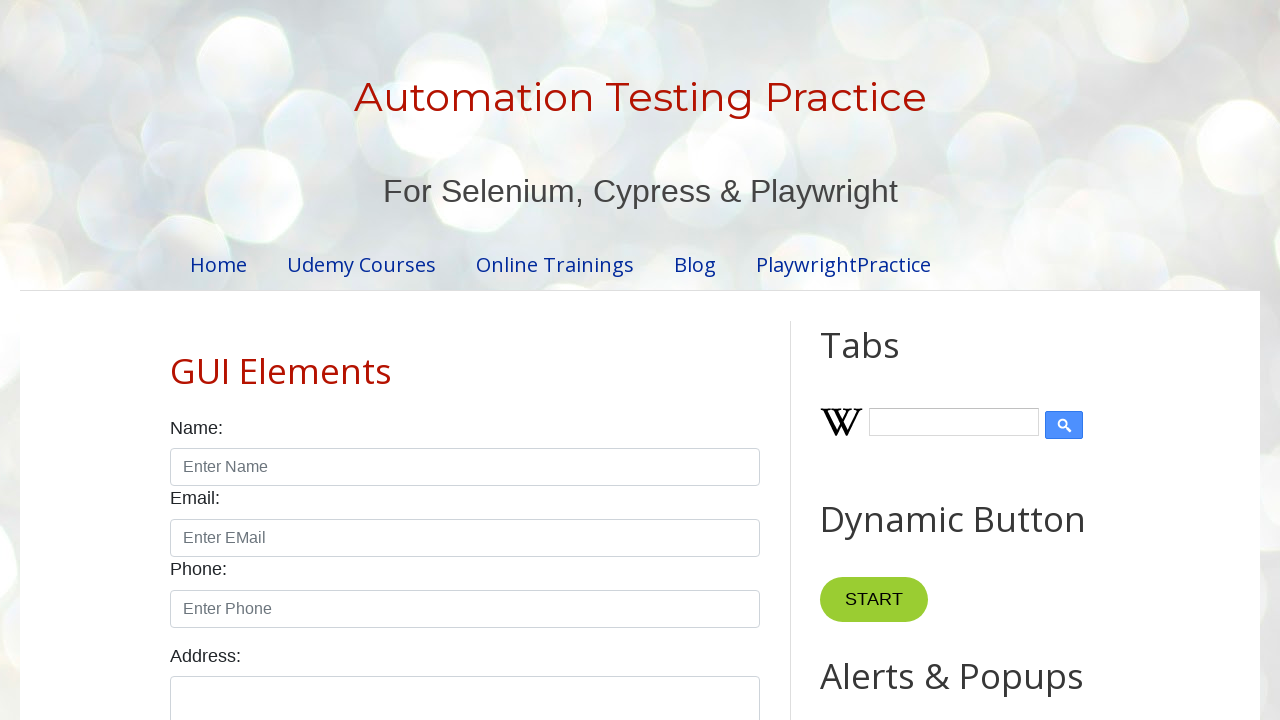

Retrieved option text: 
        Japan
      
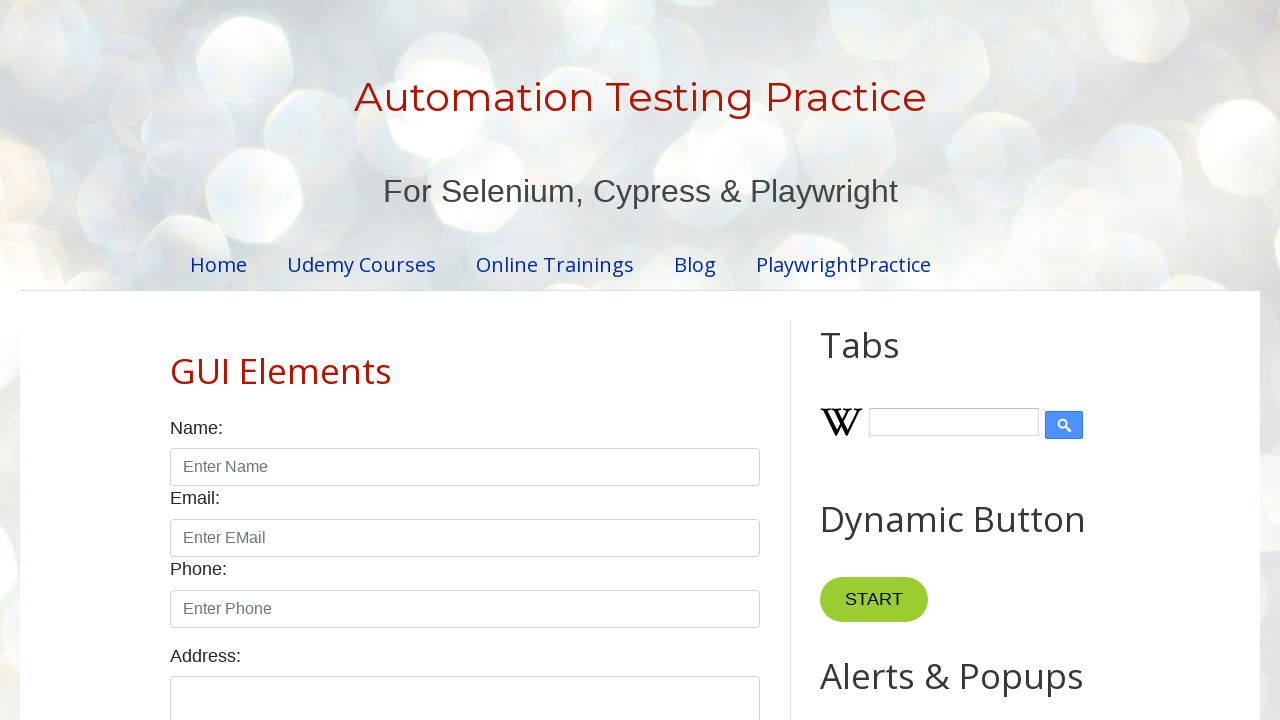

Retrieved option text: 
        China
      
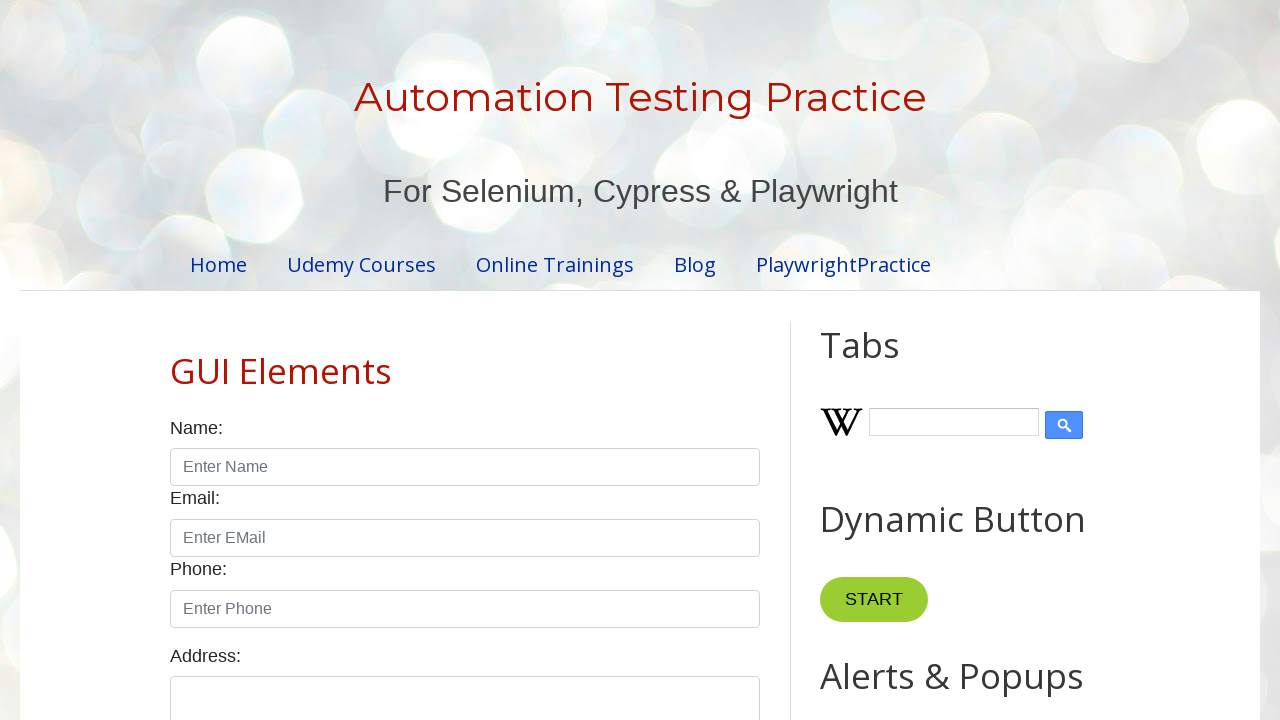

Retrieved option text: 
        Brazil
      
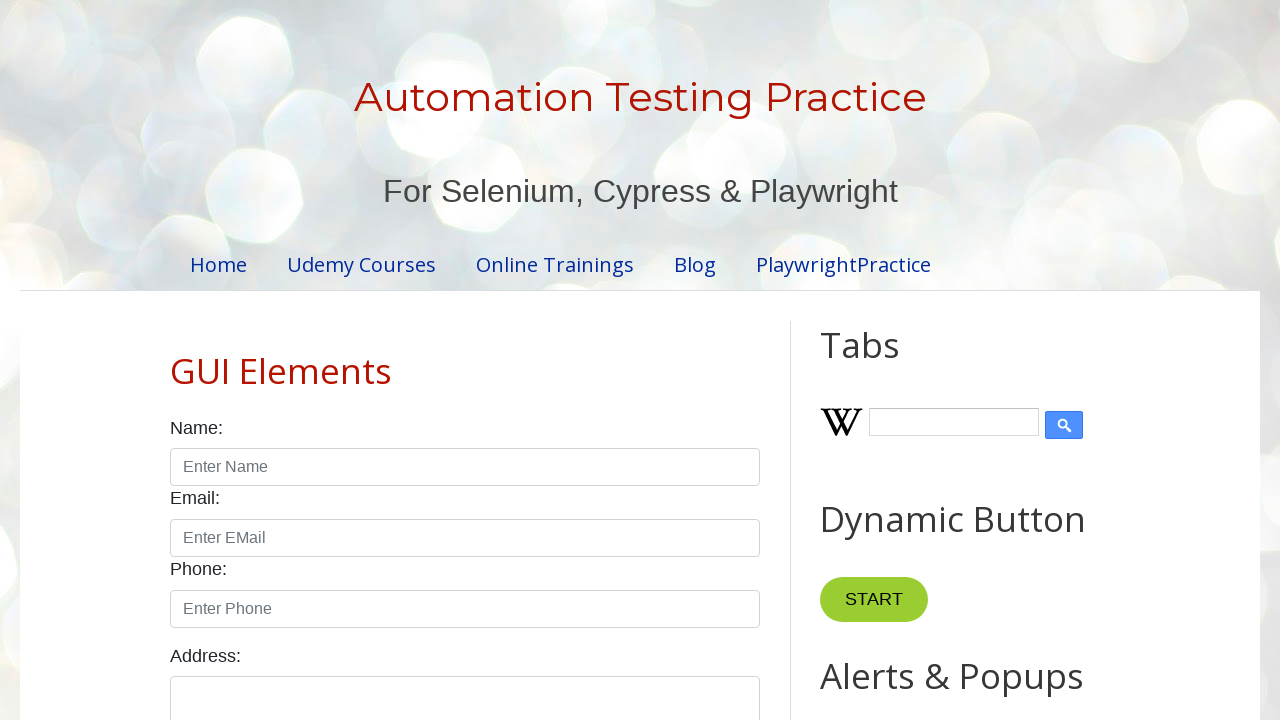

Retrieved option text: 
        India
      
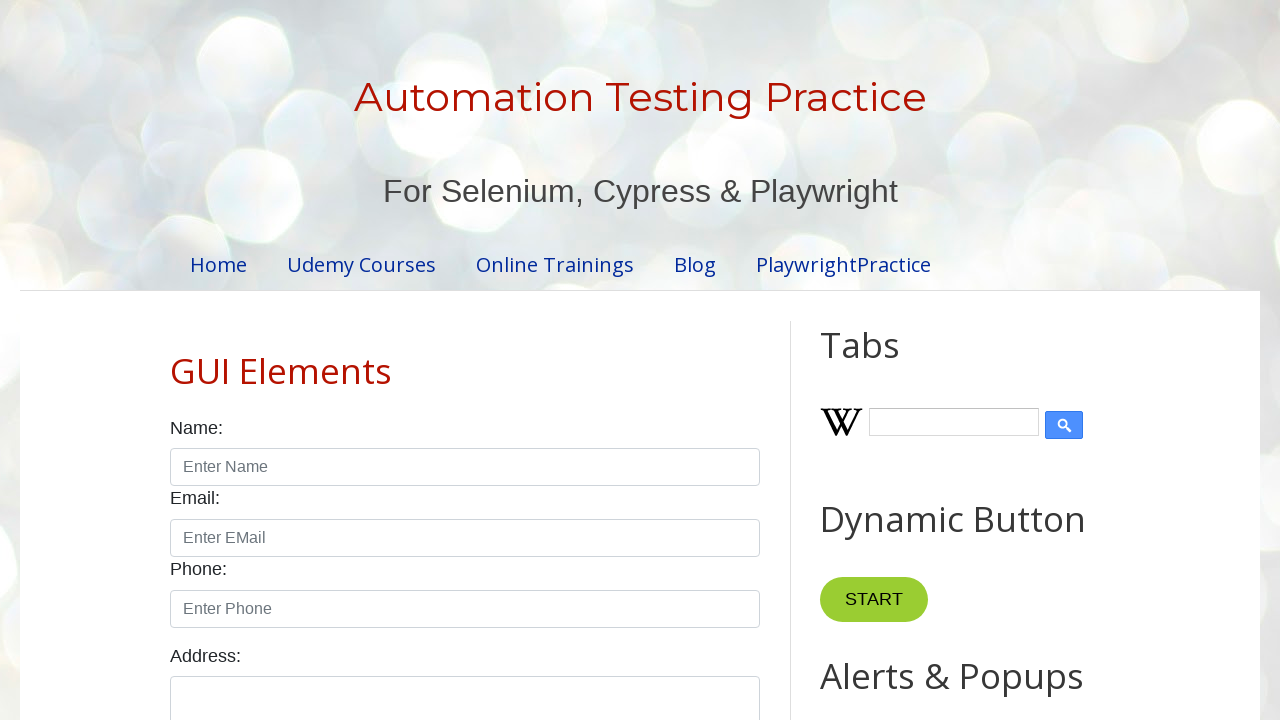

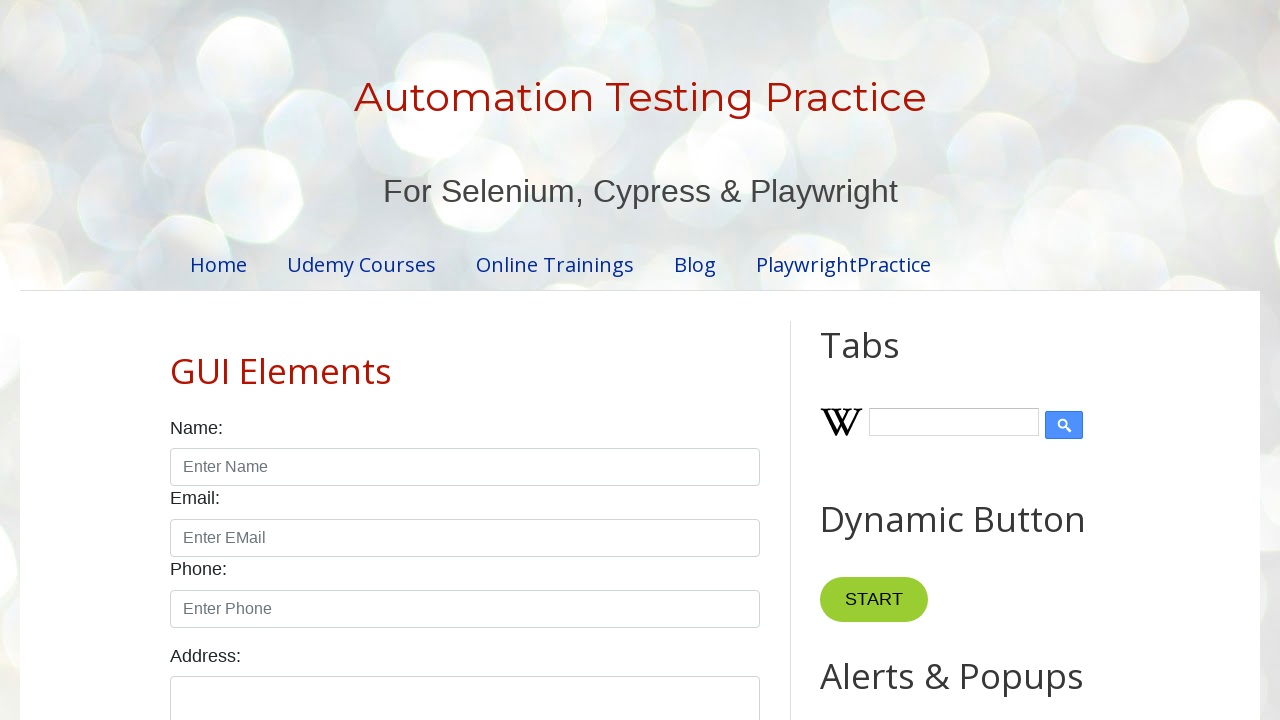